Tests table sorting functionality by scrolling to the table, clicking on the Population column header to sort, and verifying the sort order

Starting URL: https://practice-automation.com/tables/

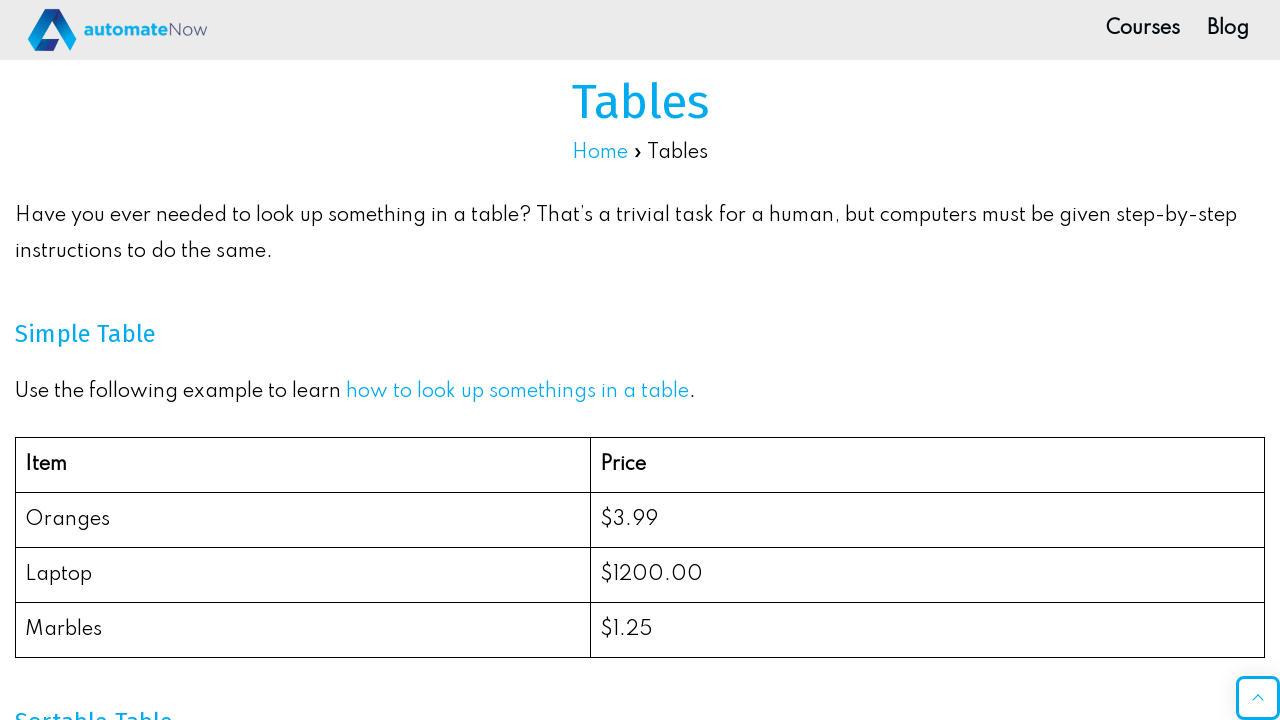

Scrolled down 500px to view the table
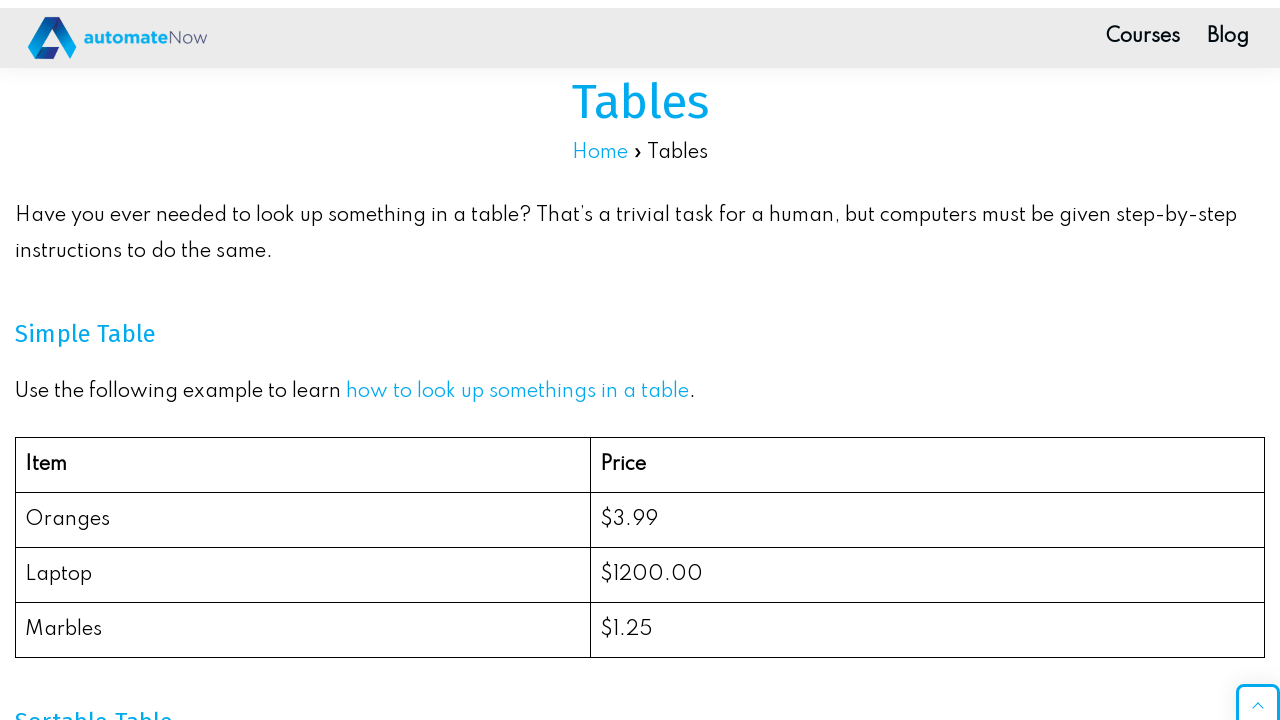

Clicked on Population column header to sort at (970, 439) on xpath=//span[normalize-space()='Population (million)']
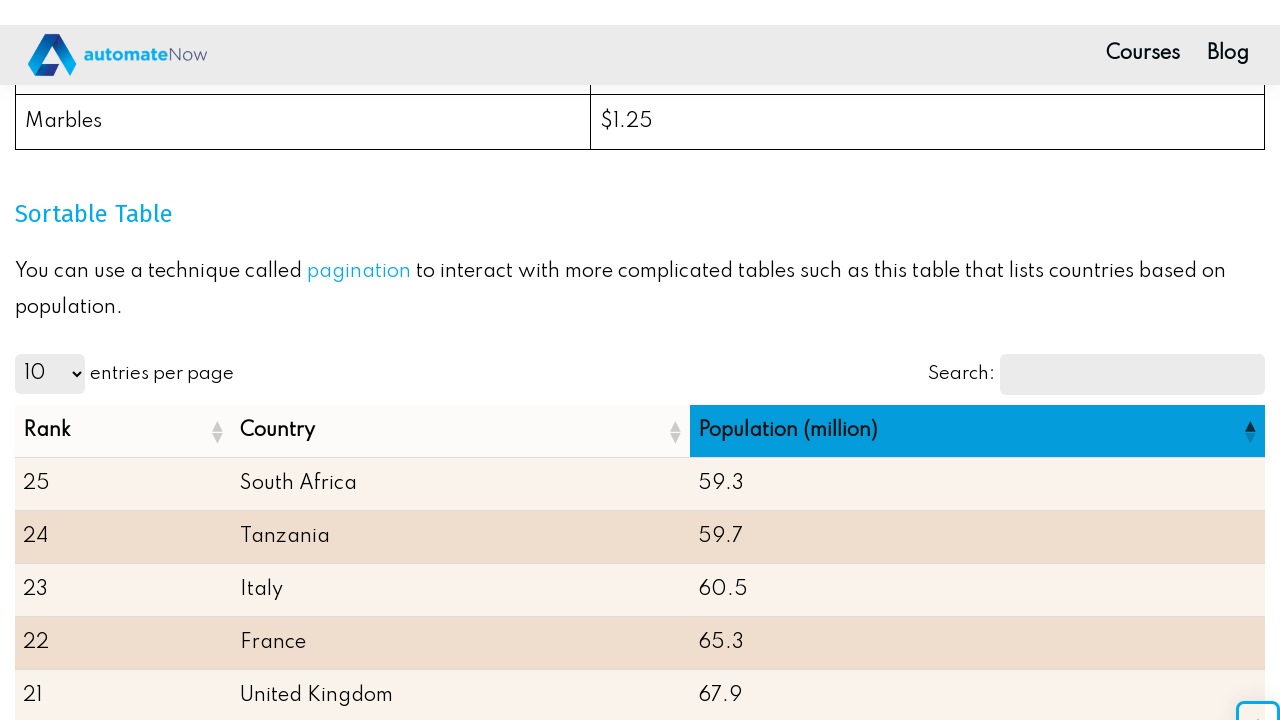

Table sorted and population column data loaded
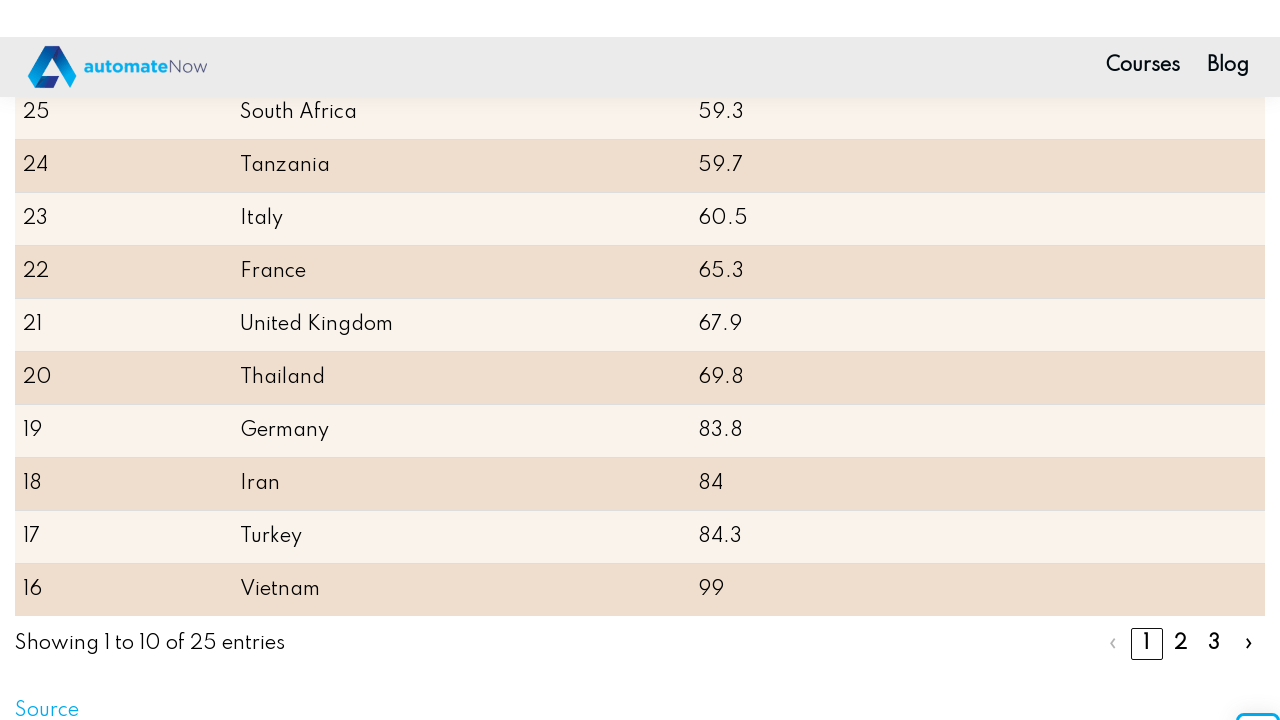

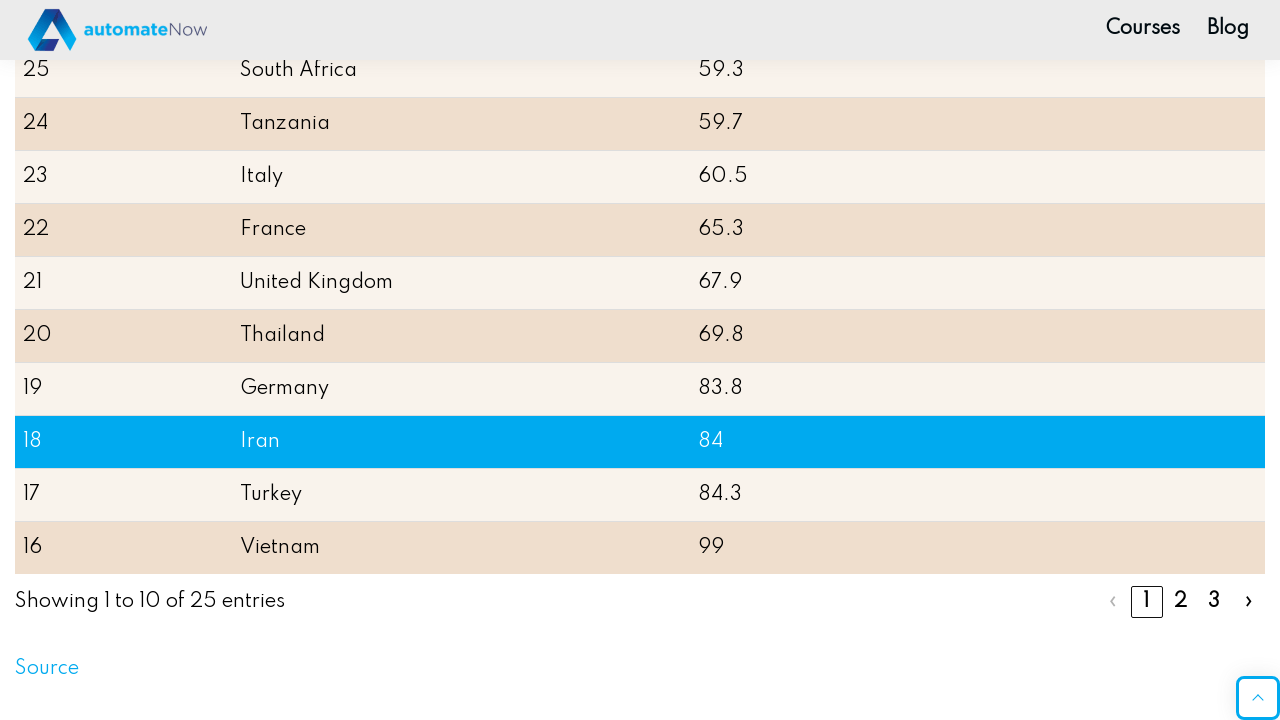